Tests dynamic element addition and removal functionality by adding an element, verifying it's displayed, then deleting it

Starting URL: https://practice.cydeo.com/add_remove_elements/

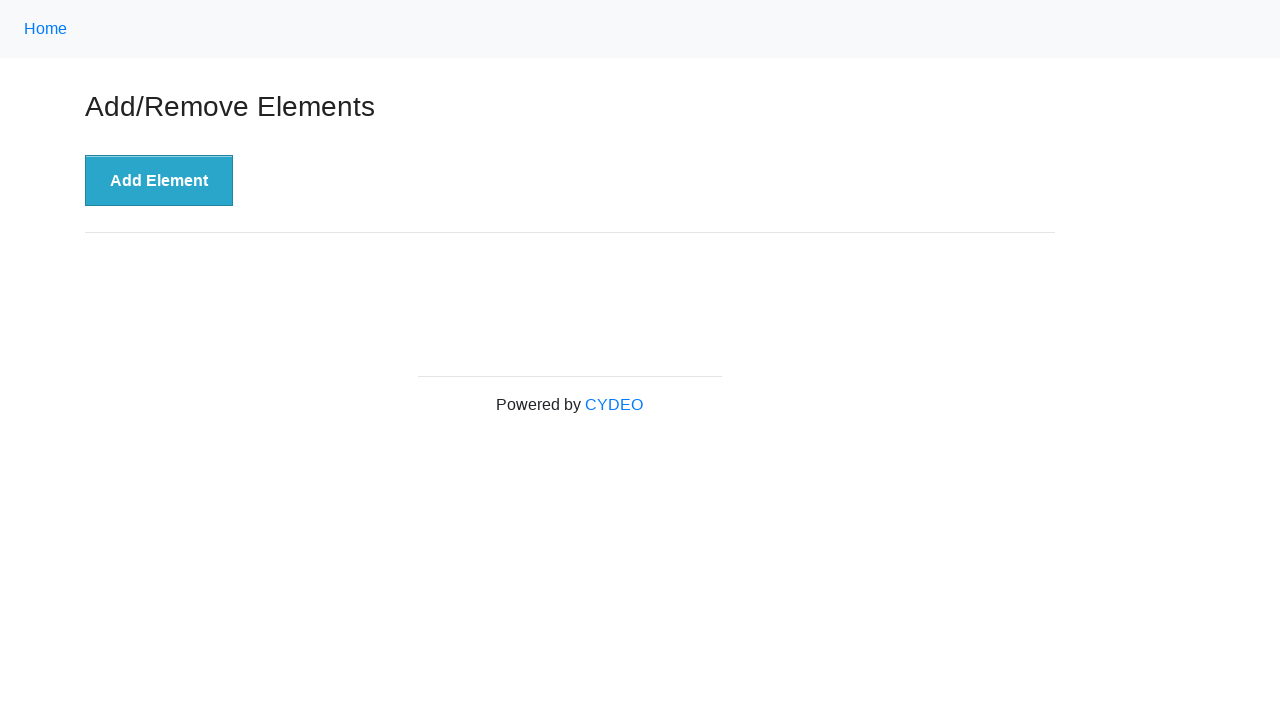

Clicked 'Add Element' button to create a new delete button at (159, 181) on xpath=//button[.='Add Element']
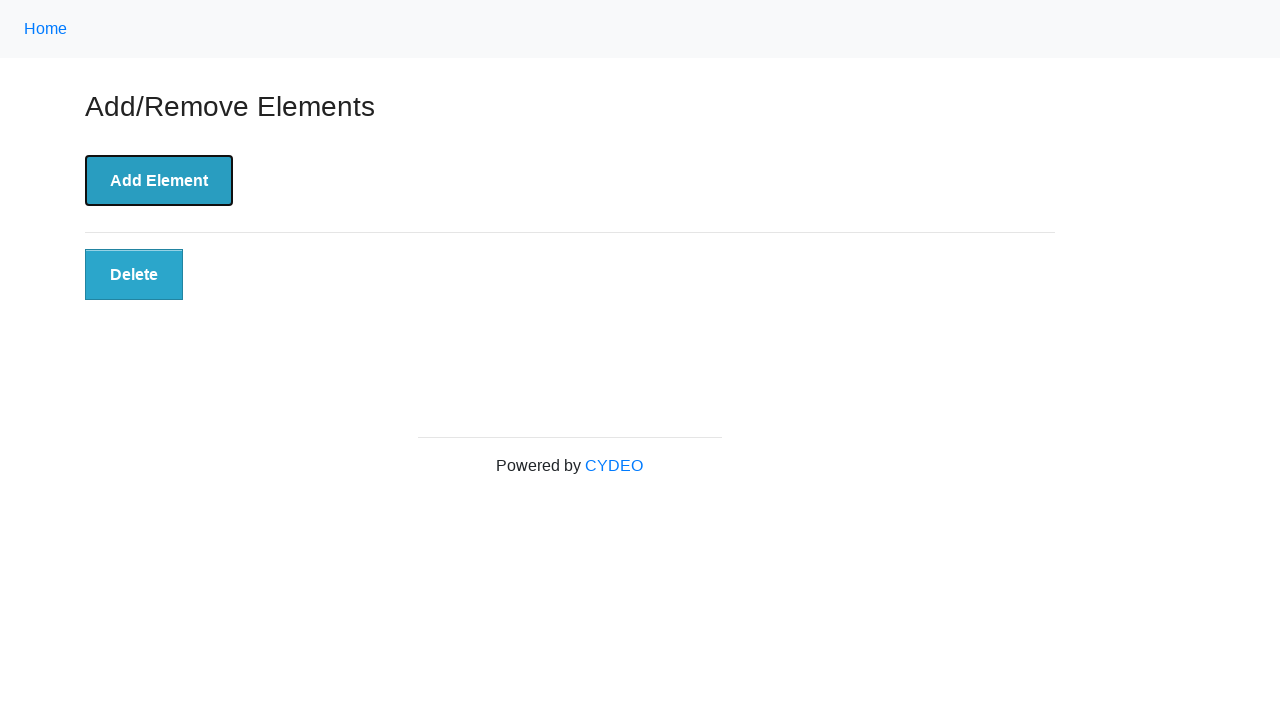

Delete button appeared on the page
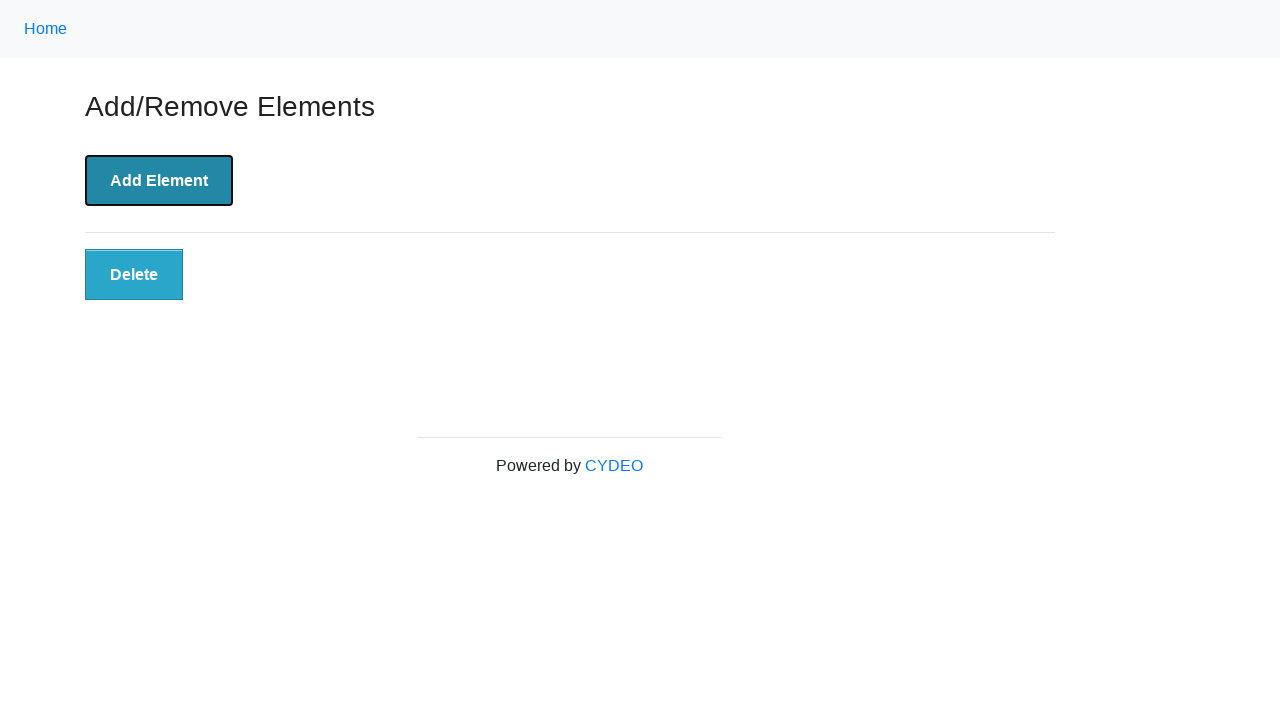

Clicked 'Delete' button to remove the dynamically added element at (134, 275) on xpath=//button[.='Delete']
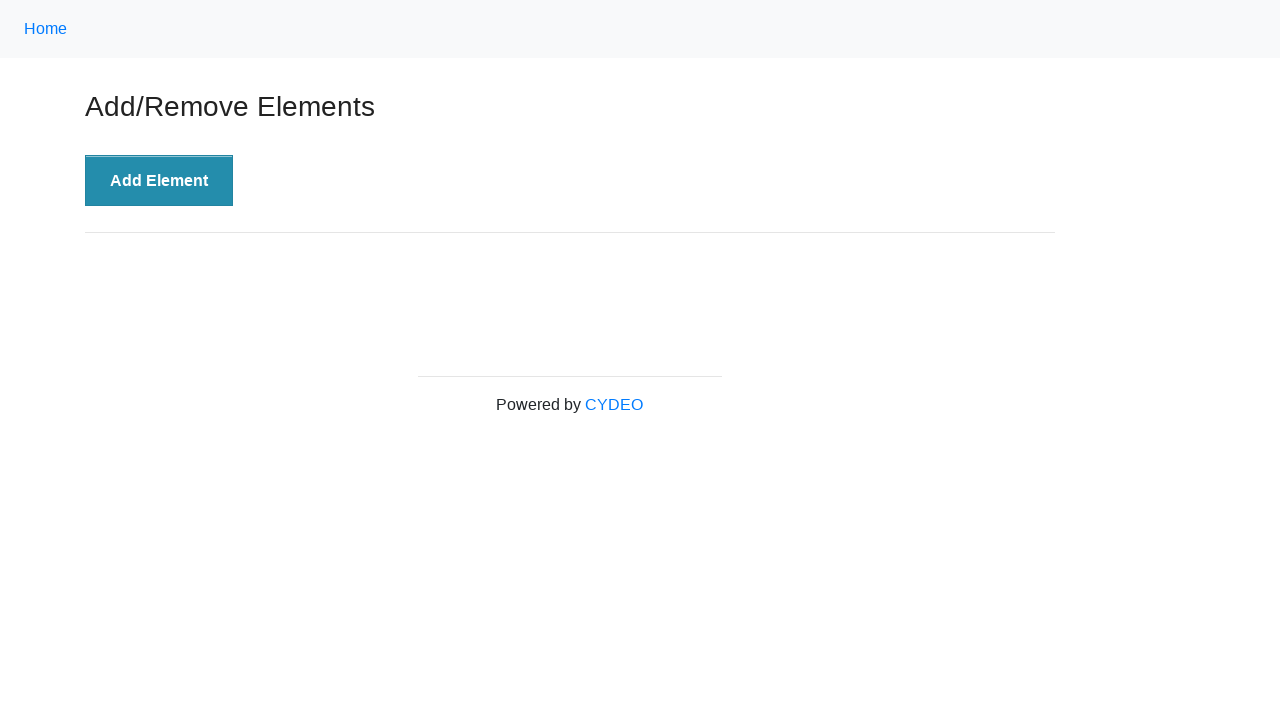

Verified that the Delete button is no longer present on the page
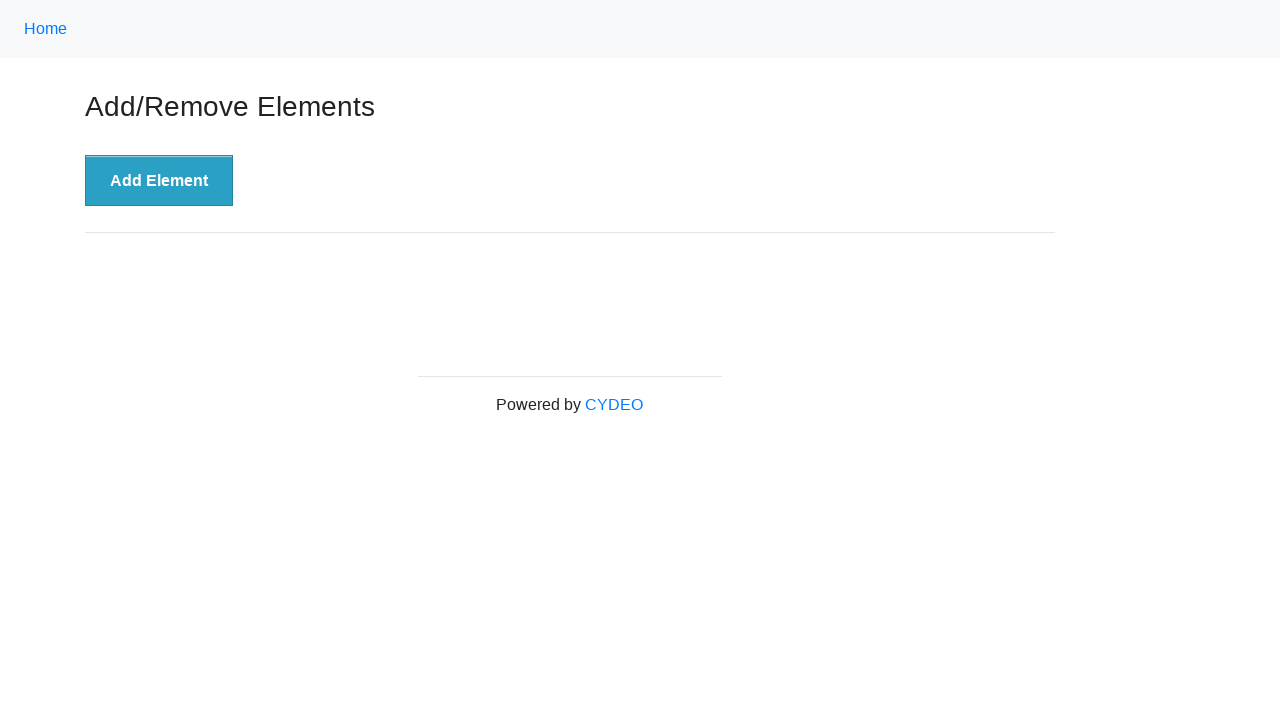

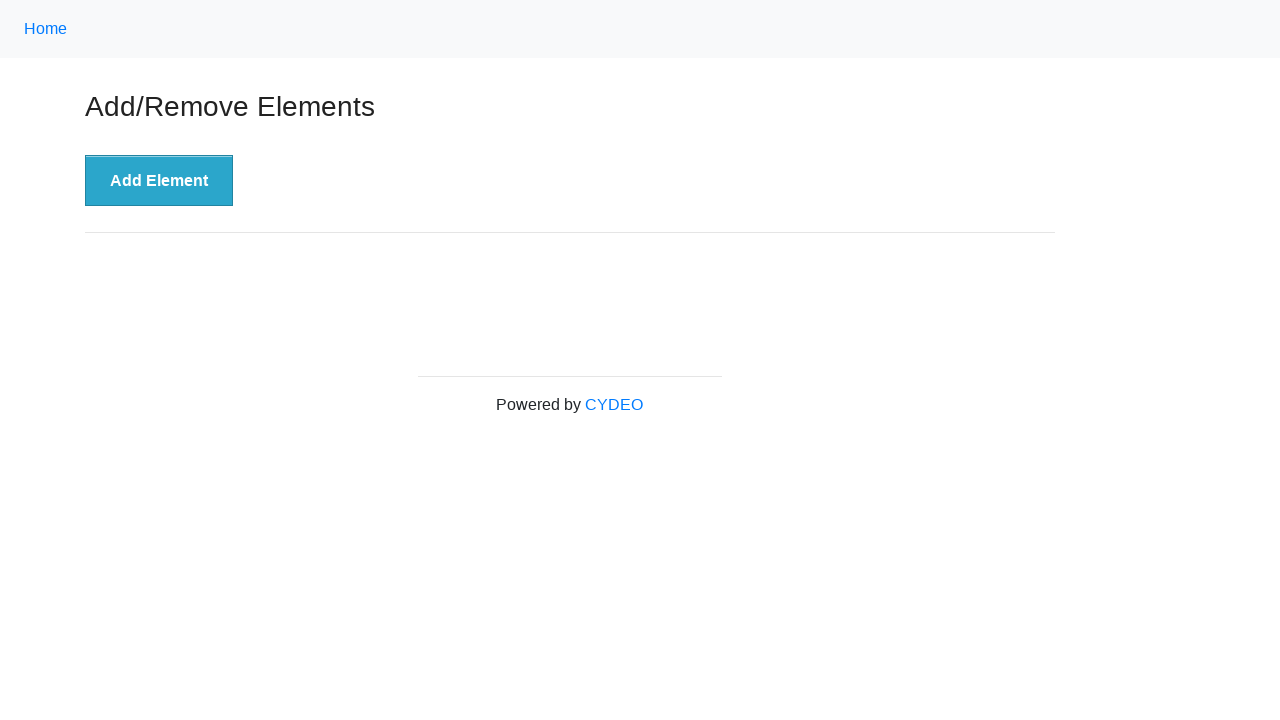